Tests marking individual todo items as complete by checking their checkboxes

Starting URL: https://demo.playwright.dev/todomvc

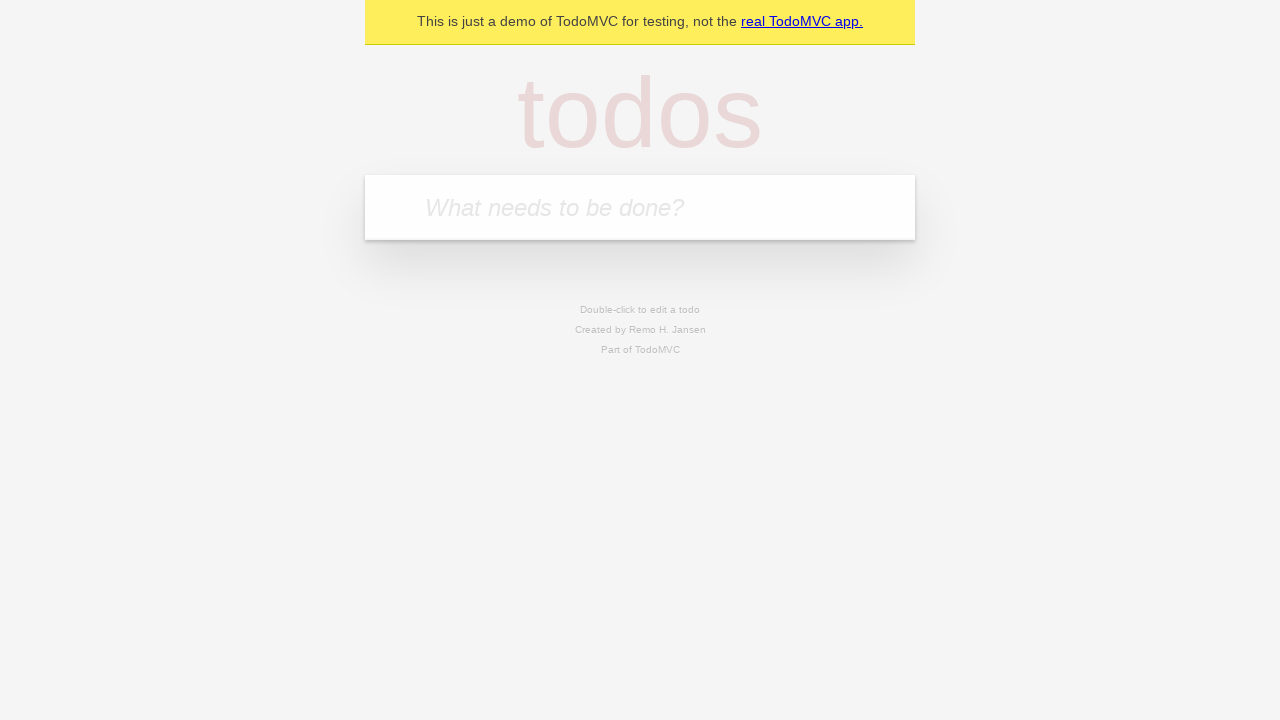

Filled input field with 'buy some cheese' on internal:attr=[placeholder="What needs to be done?"i]
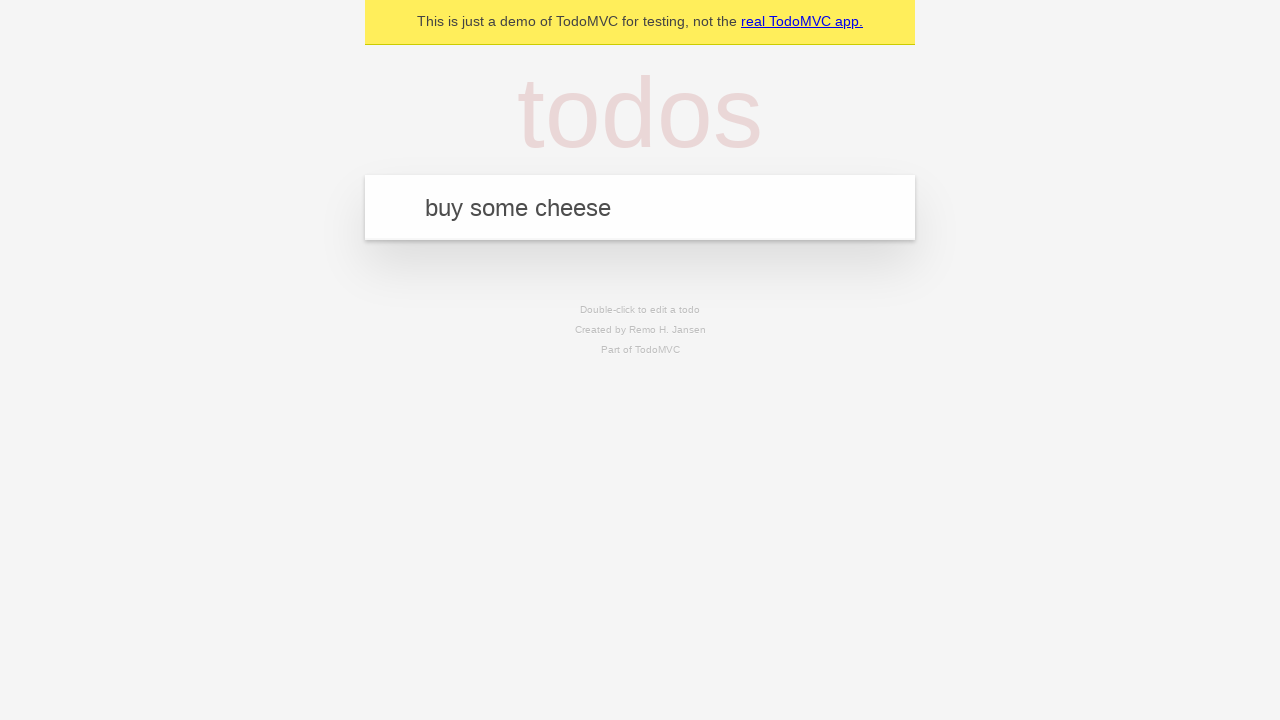

Pressed Enter to create first todo item on internal:attr=[placeholder="What needs to be done?"i]
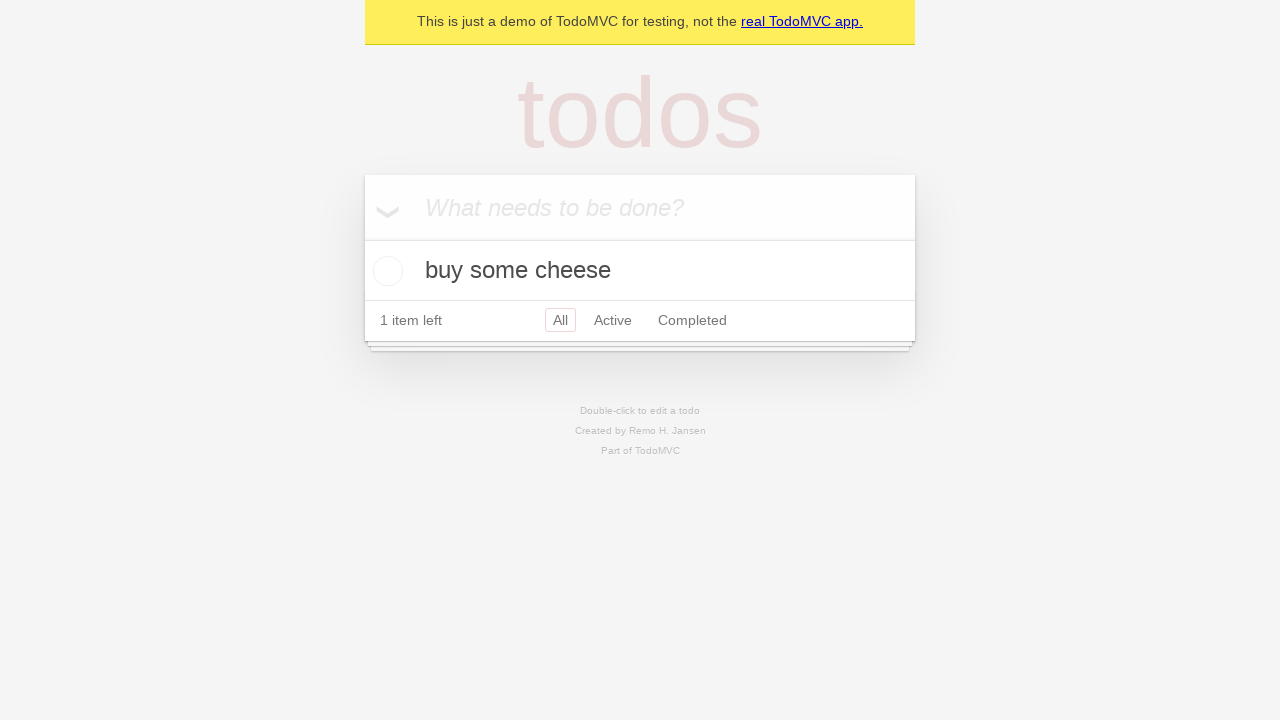

Filled input field with 'feed the cat' on internal:attr=[placeholder="What needs to be done?"i]
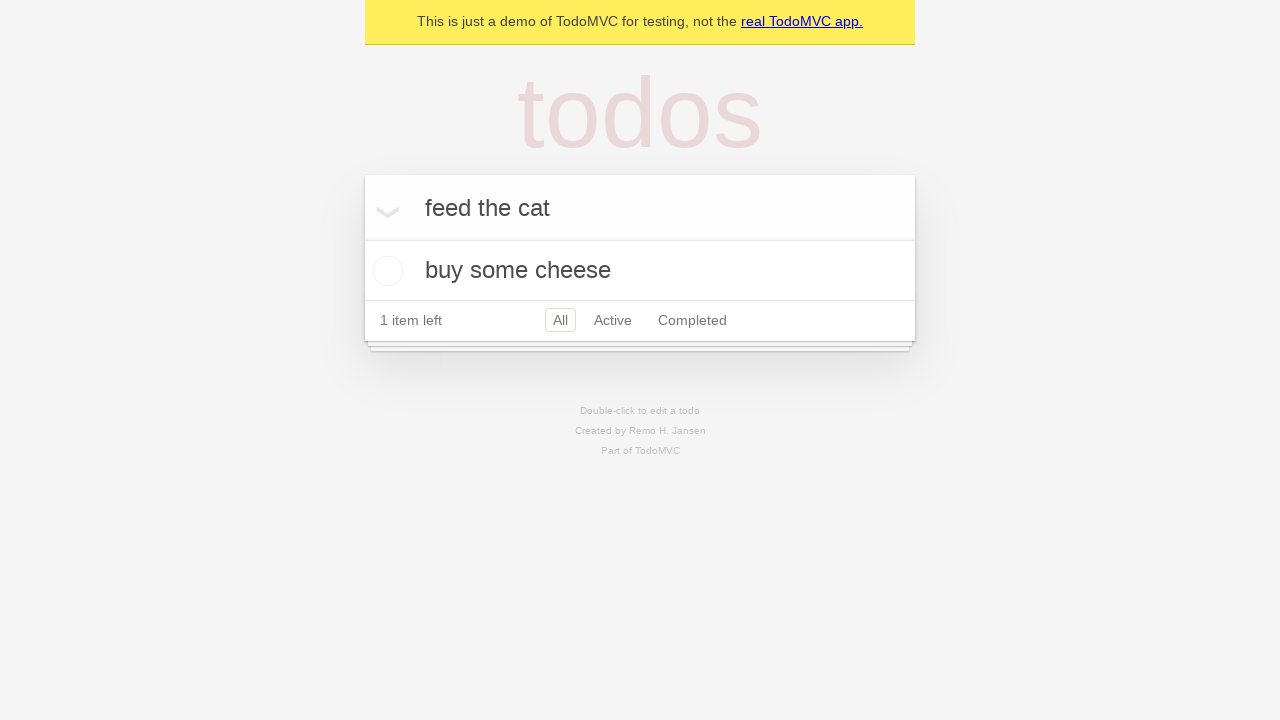

Pressed Enter to create second todo item on internal:attr=[placeholder="What needs to be done?"i]
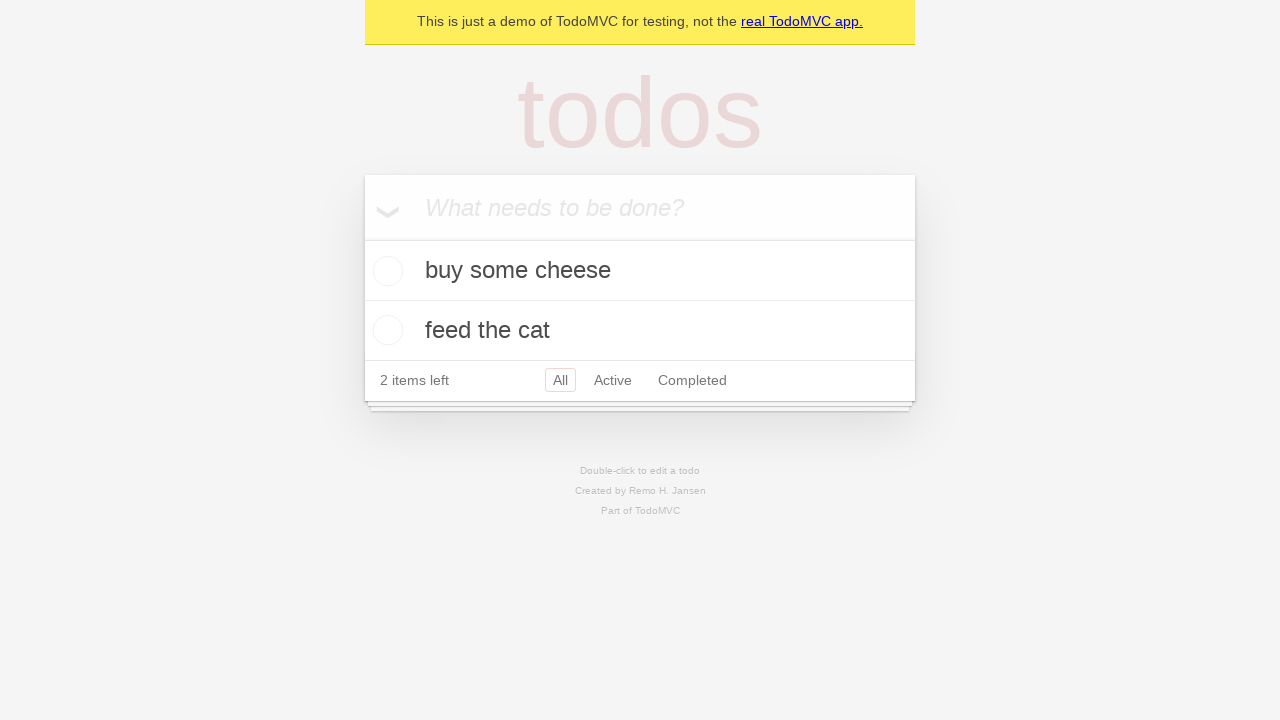

Marked first todo item 'buy some cheese' as complete at (385, 271) on internal:testid=[data-testid="todo-item"s] >> nth=0 >> internal:role=checkbox
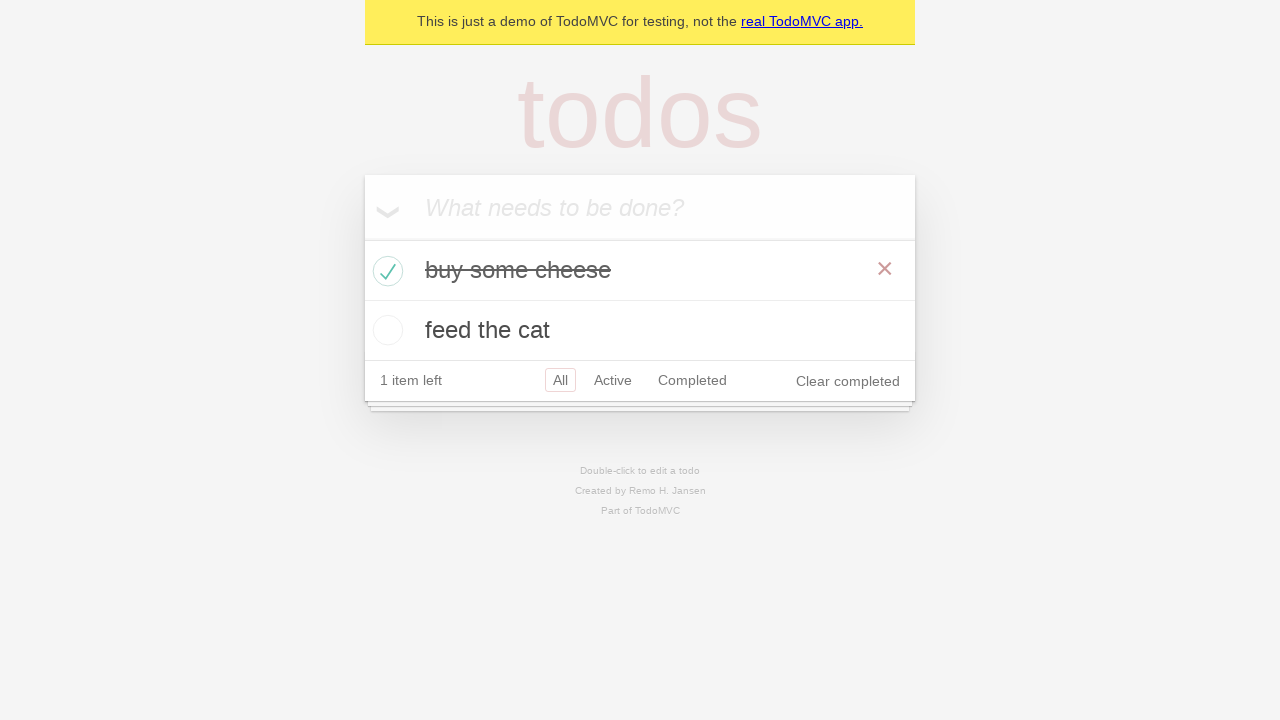

Marked second todo item 'feed the cat' as complete at (385, 330) on internal:testid=[data-testid="todo-item"s] >> nth=1 >> internal:role=checkbox
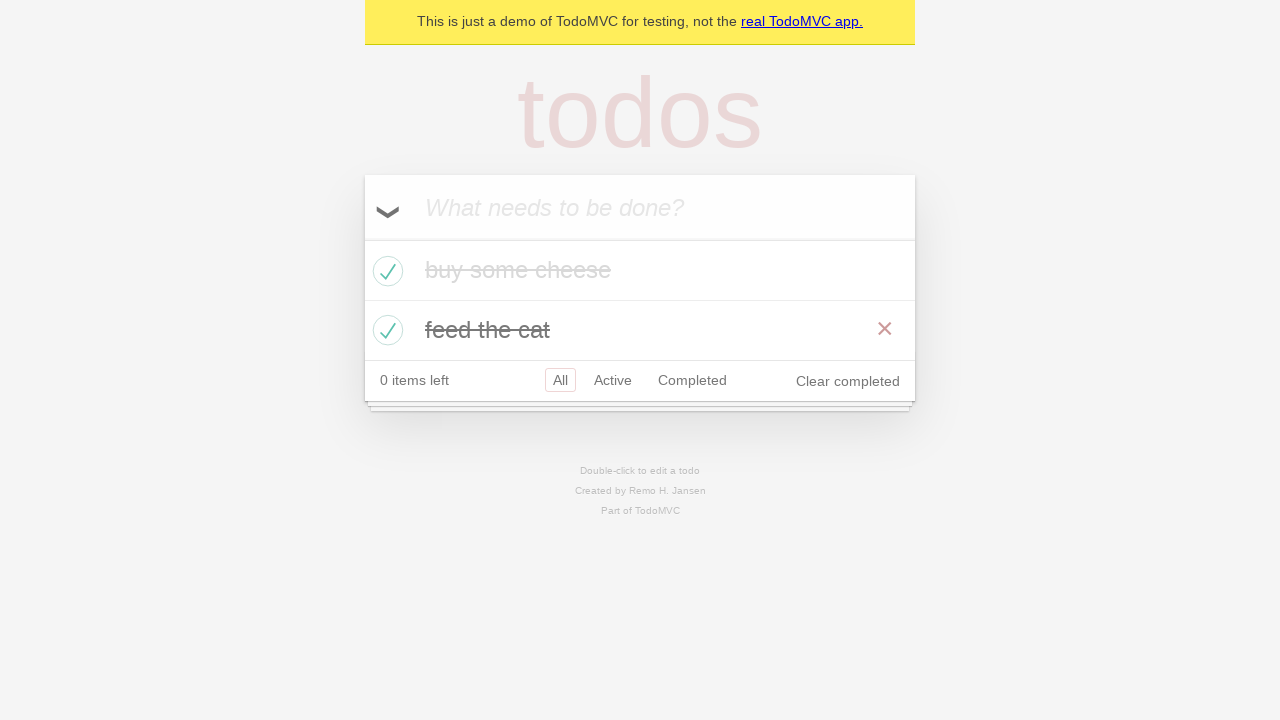

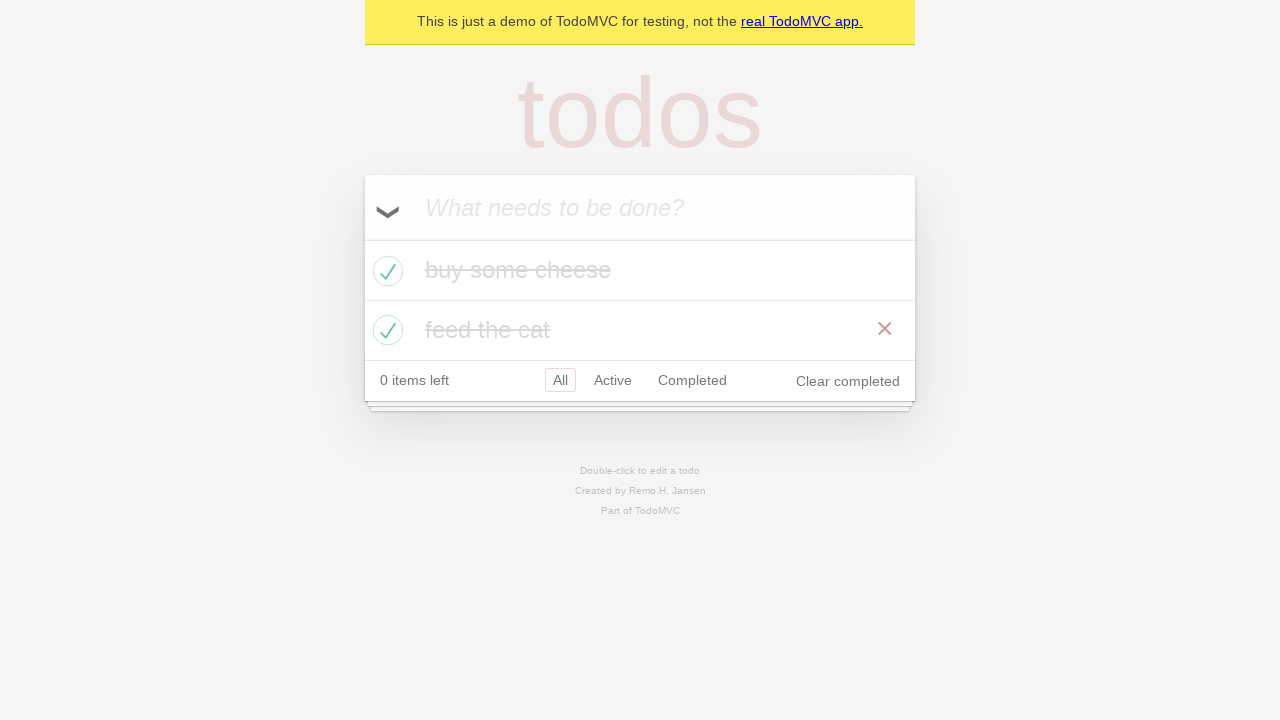